Tests a grocery e-commerce practice site by searching for products containing "ca", verifying the filtered product count, adding multiple items to cart including a specific "Cashews" product, and verifying the brand logo text.

Starting URL: https://rahulshettyacademy.com/seleniumPractise/#/

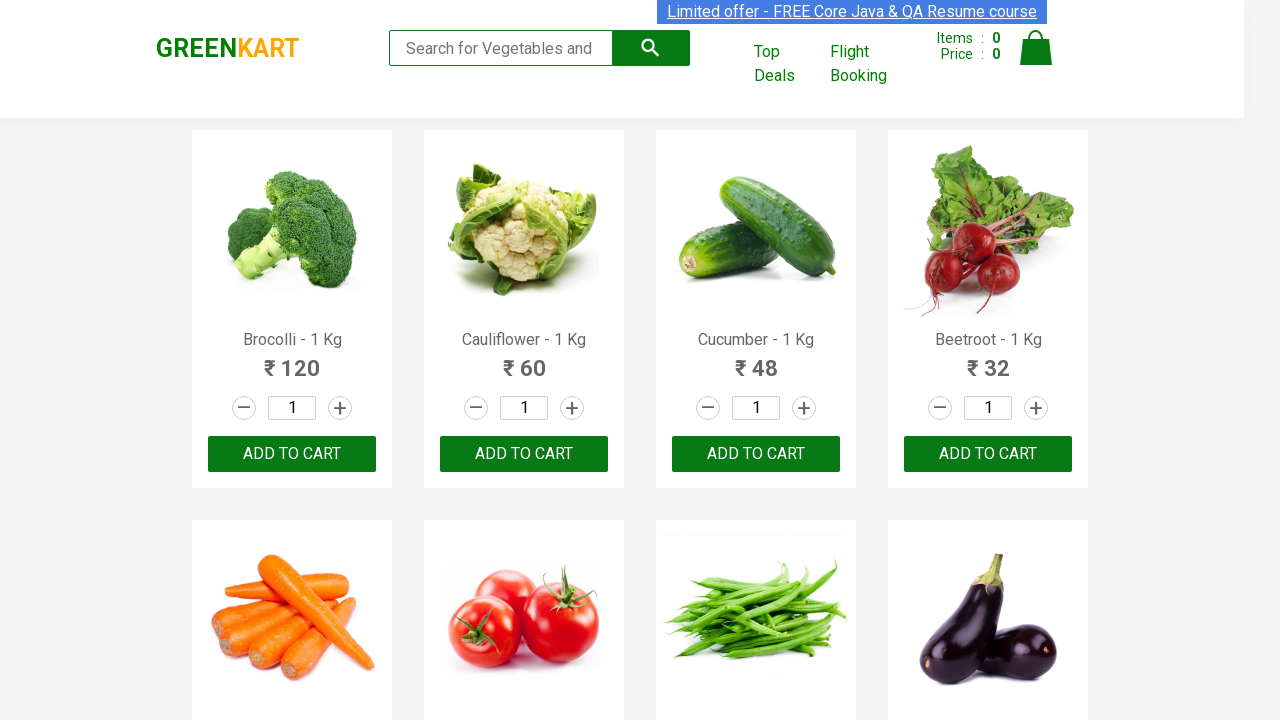

Typed 'ca' in search box to filter products on .search-keyword
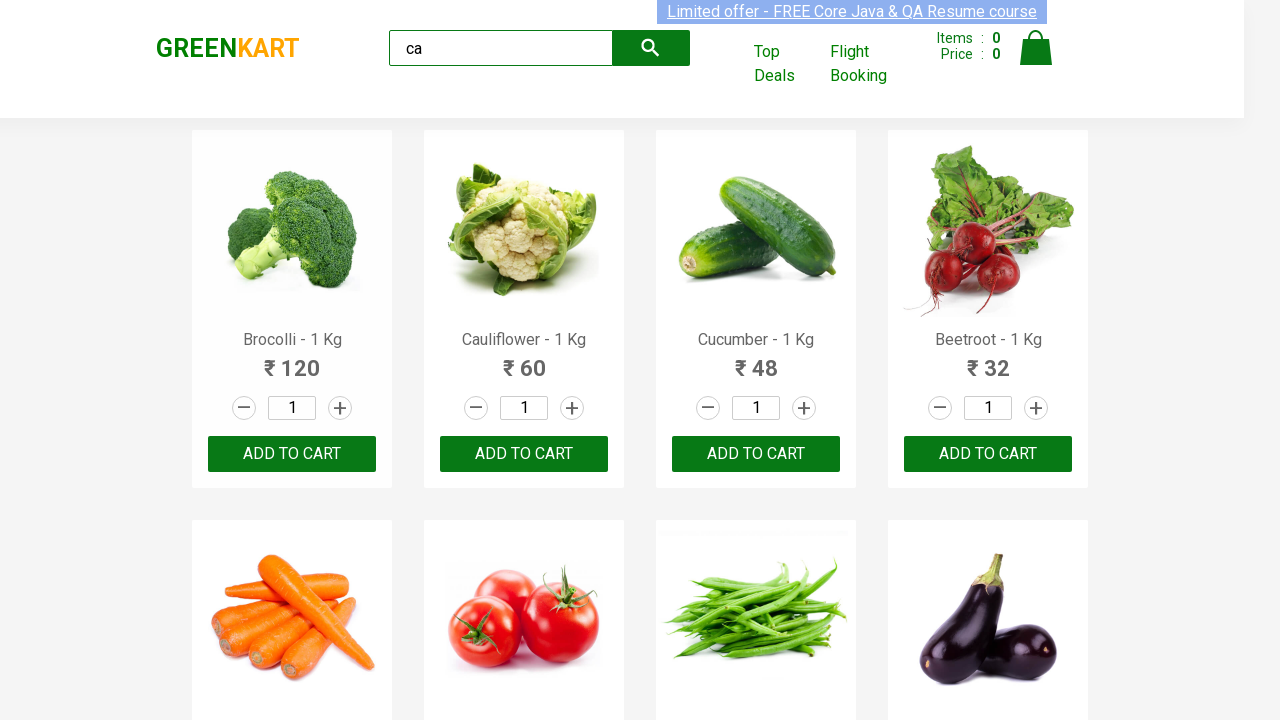

Waited 2000ms for products to filter
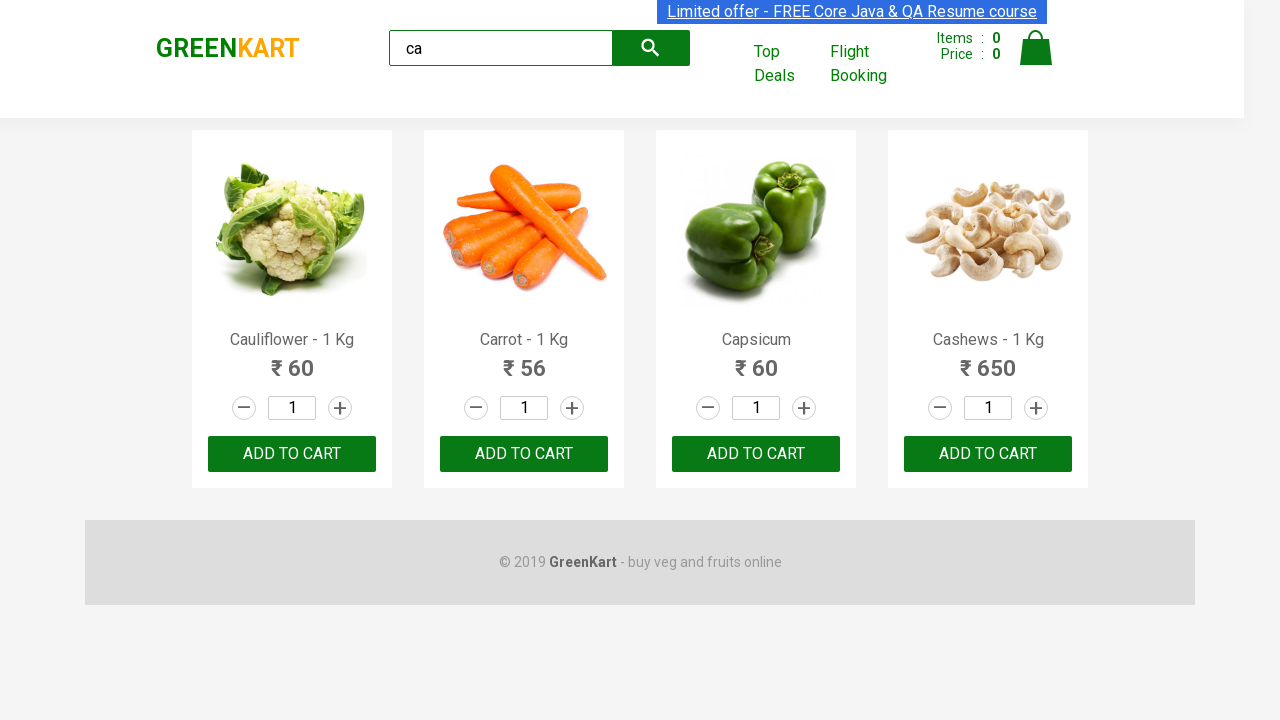

Verified product elements are displayed
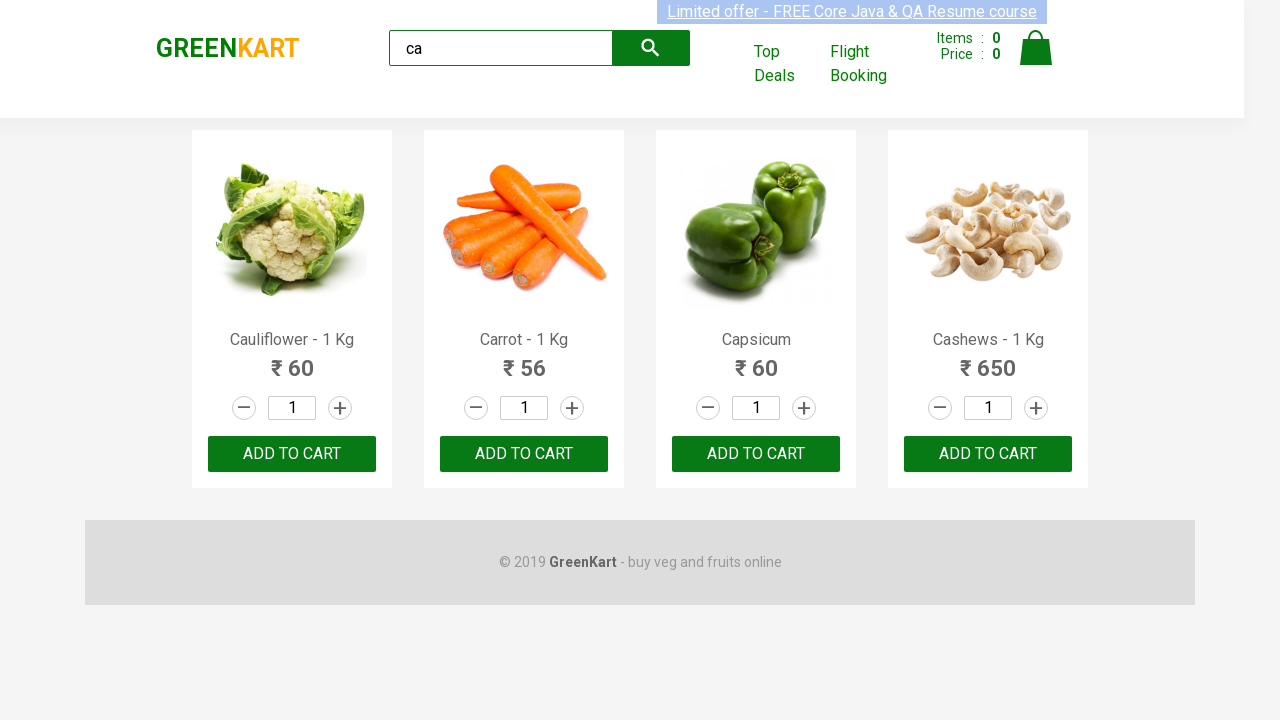

Clicked ADD TO CART on 3rd product at (756, 454) on :nth-child(3) > .product-action > button
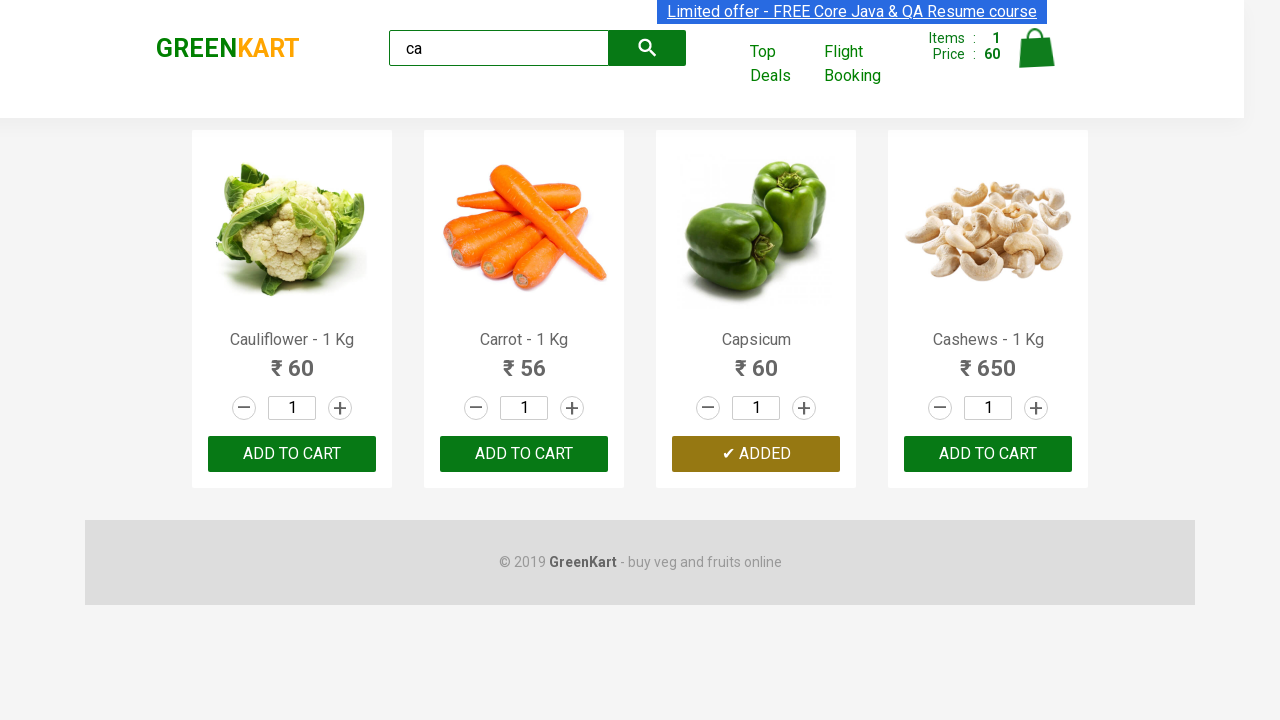

Clicked ADD TO CART on another product (3rd visible) at (756, 454) on .products .product >> nth=2 >> button:has-text('ADD TO CART')
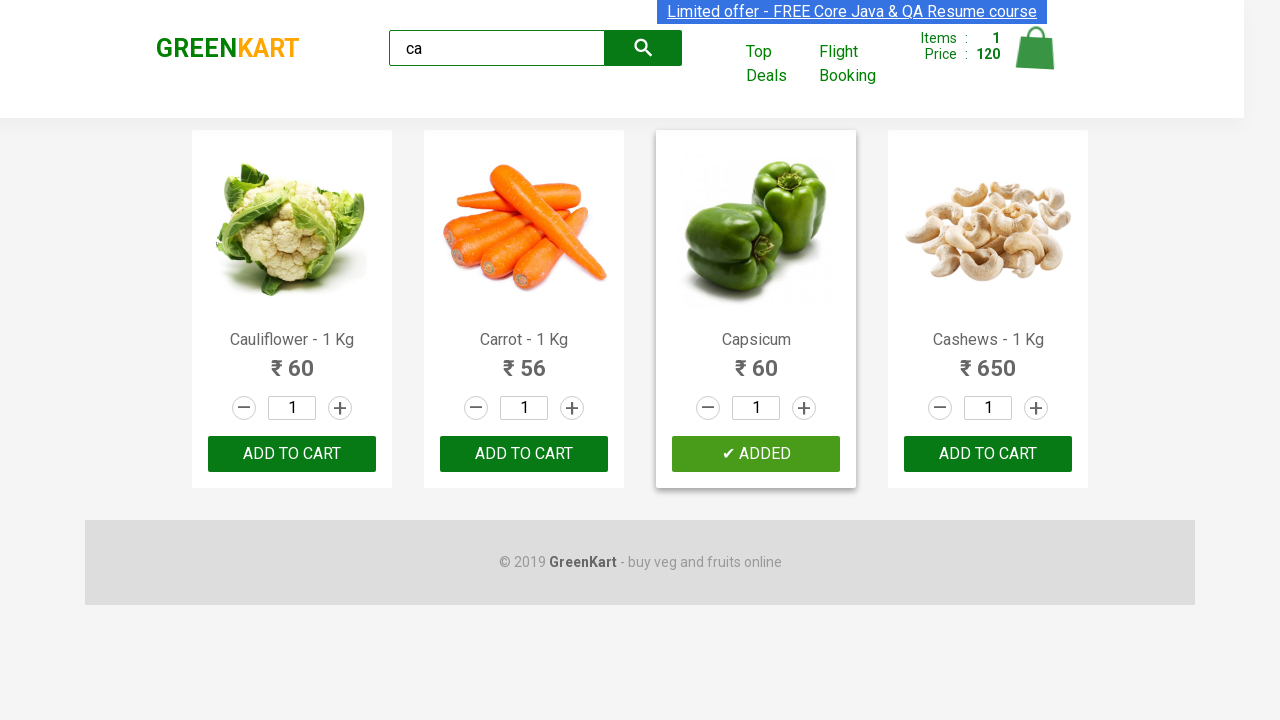

Found and clicked ADD TO CART for Cashews product at (988, 454) on .products .product >> nth=3 >> button
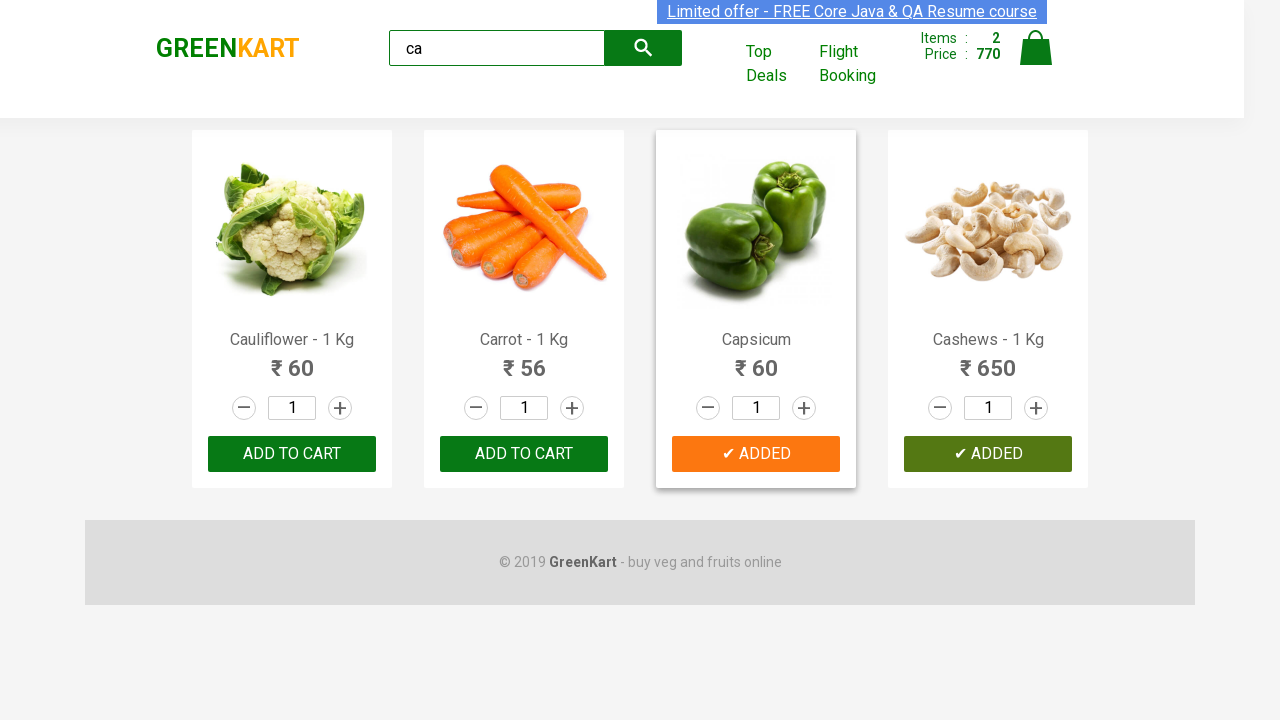

Verified brand logo text is 'GREENKART'
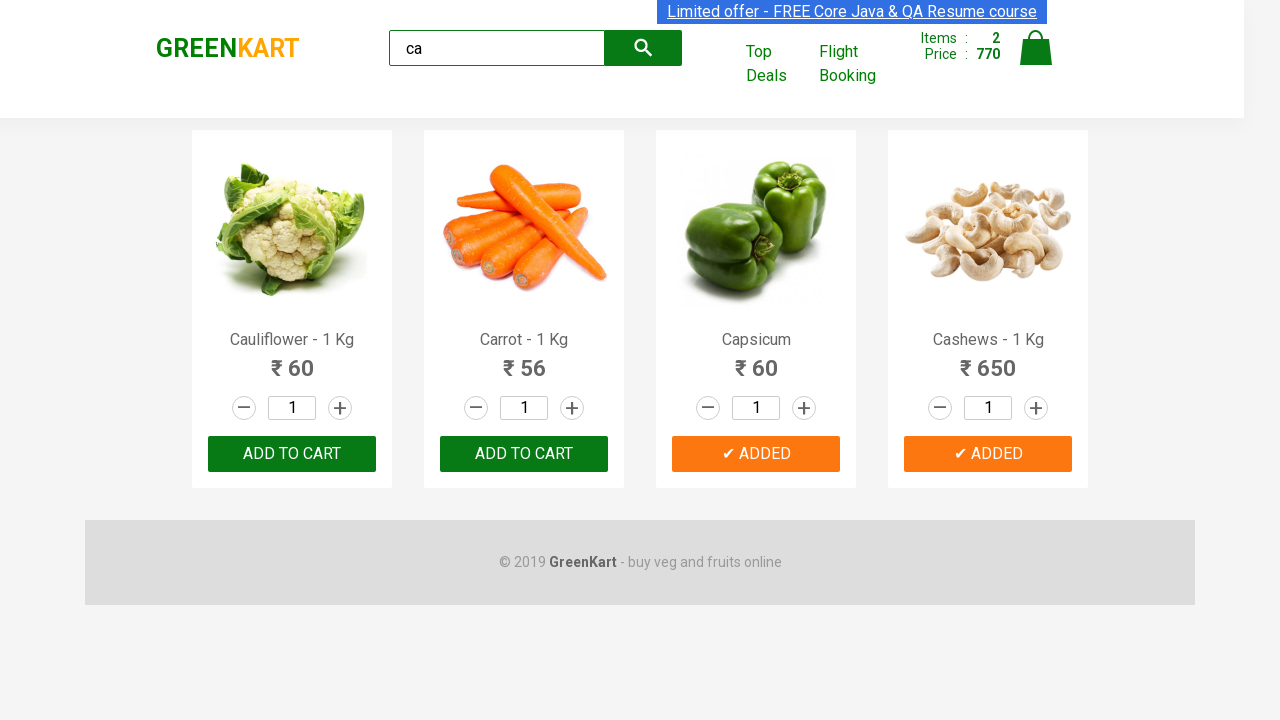

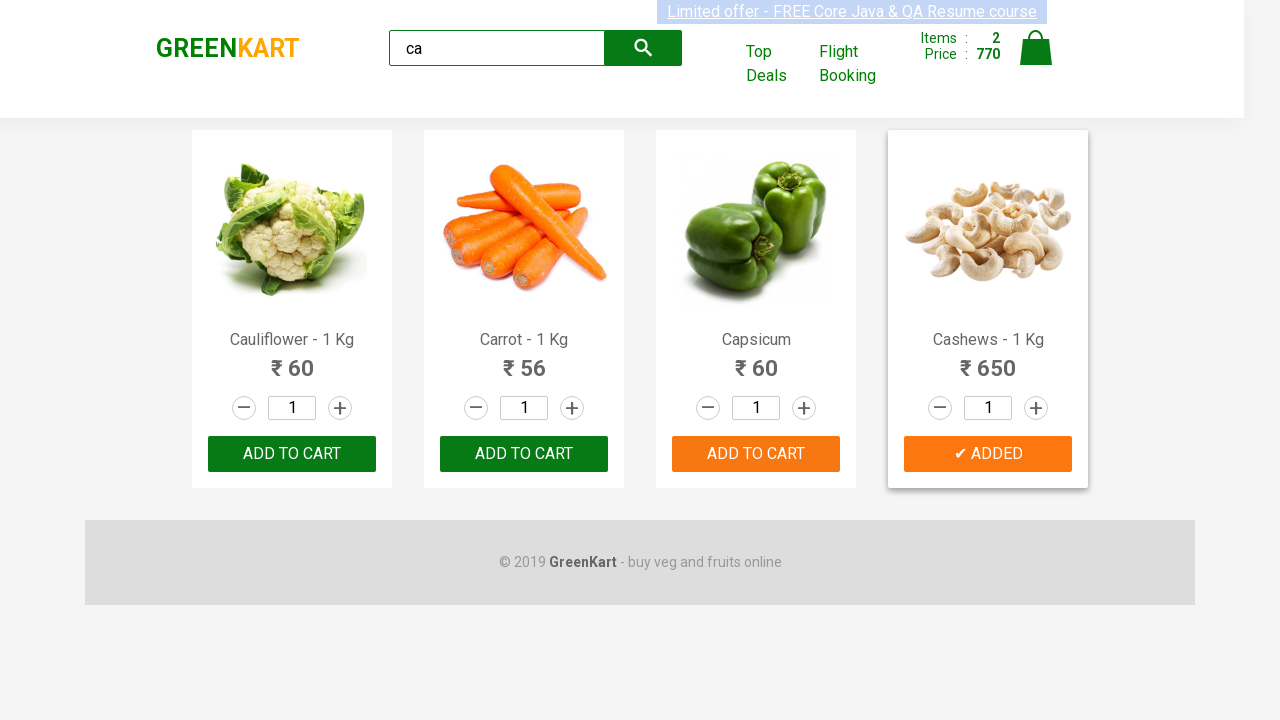